Tests checkbox functionality on the Heroku test app by navigating to the checkboxes page and toggling a checkbox twice

Starting URL: https://the-internet.herokuapp.com/

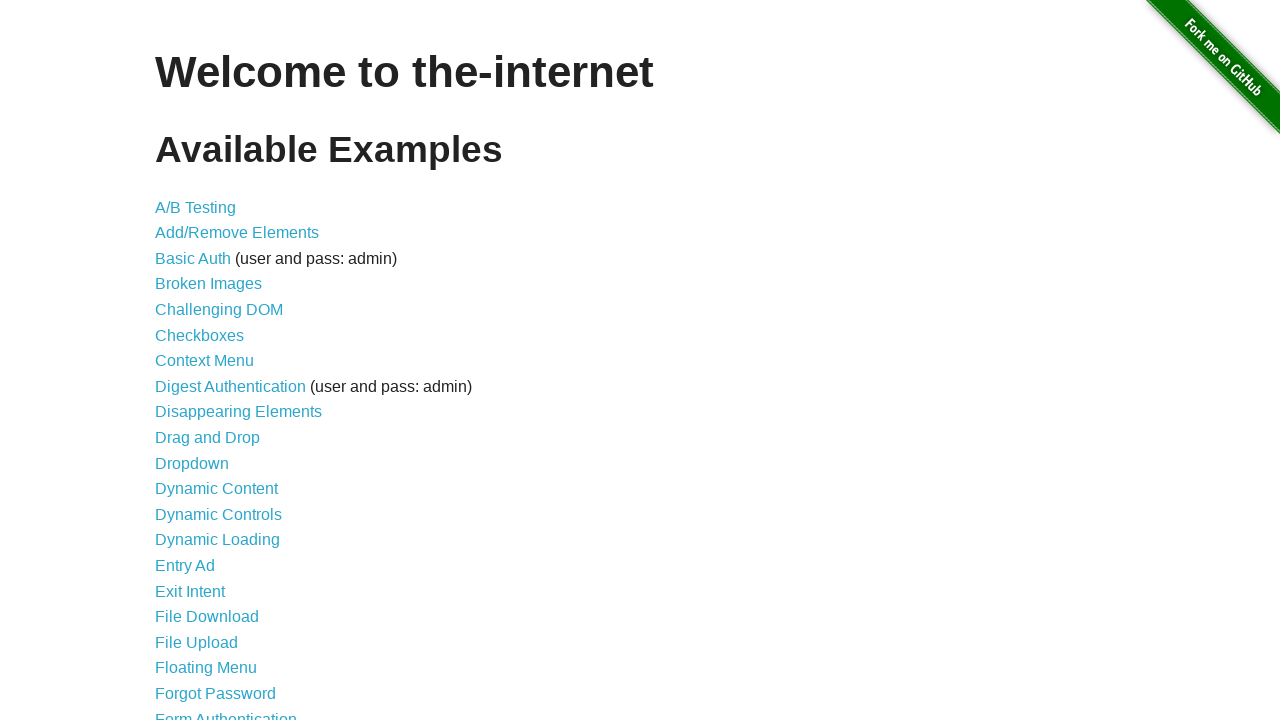

Clicked on Checkboxes link to navigate to checkbox page at (200, 335) on text=Checkboxes
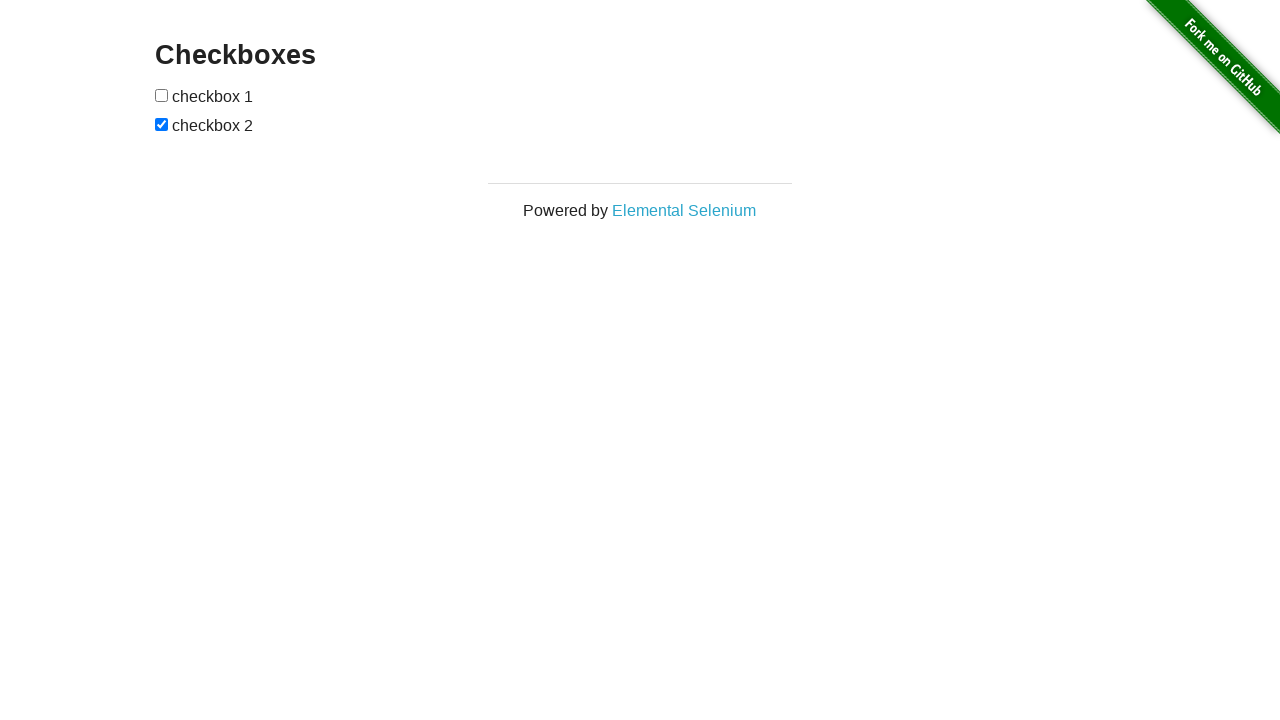

Clicked the first checkbox to toggle it at (162, 95) on xpath=//input[@type='checkbox'][1]
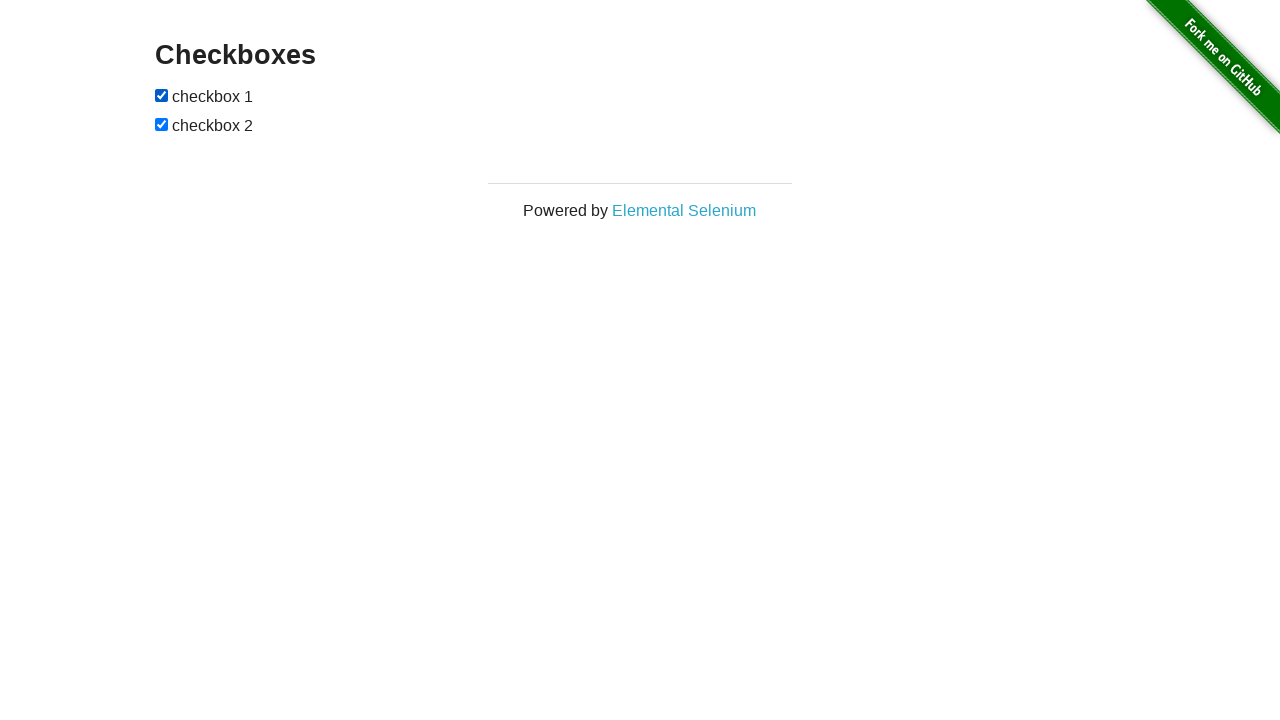

Clicked the first checkbox again to toggle it back at (162, 95) on xpath=//input[@type='checkbox'][1]
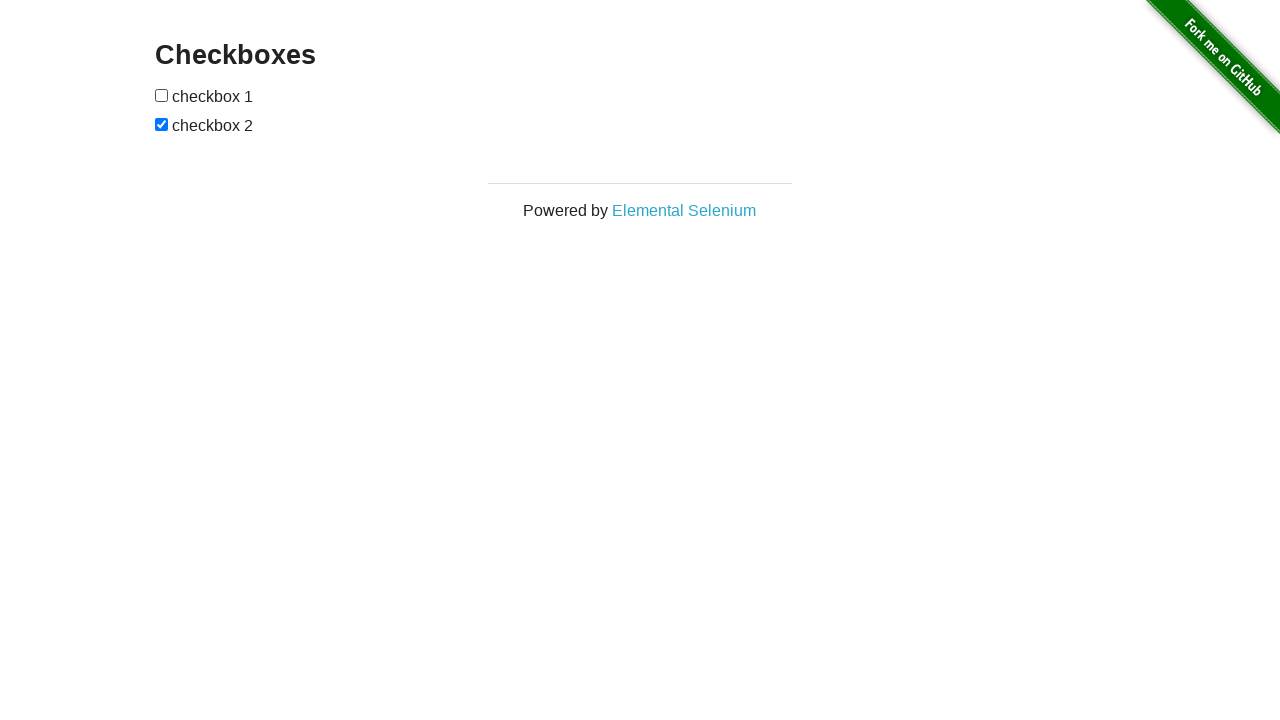

Verified first checkbox is present on page
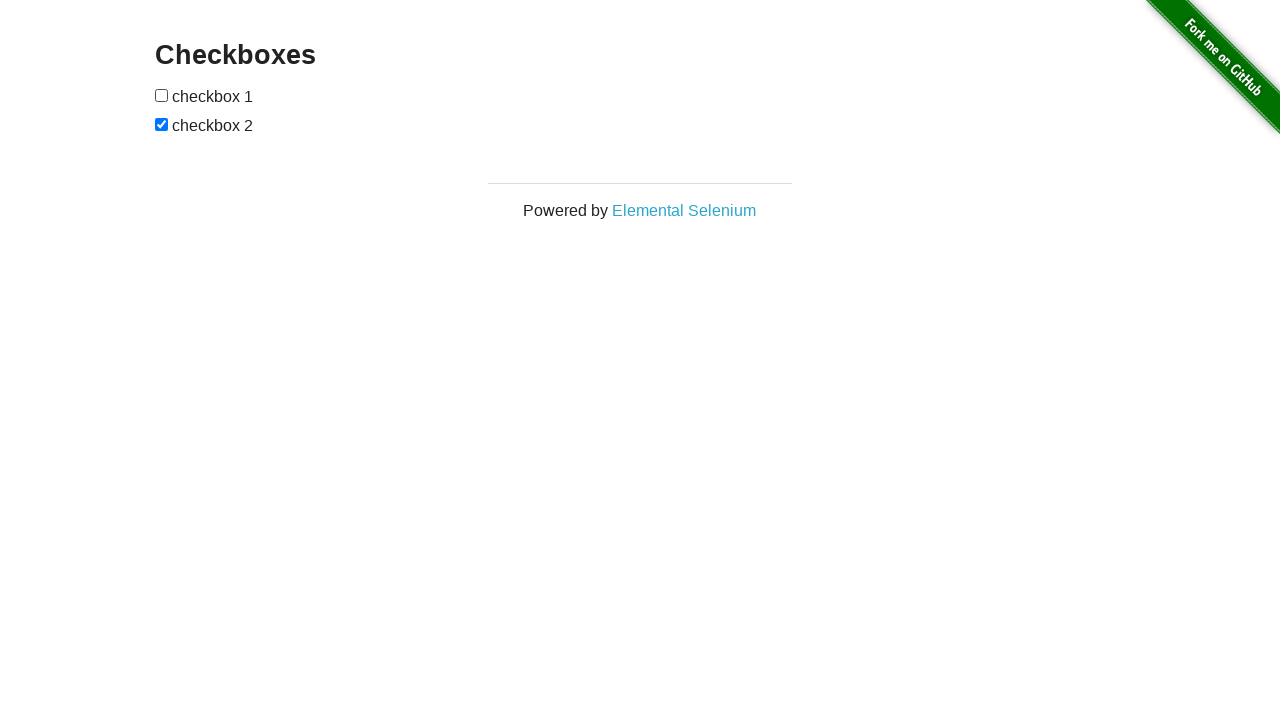

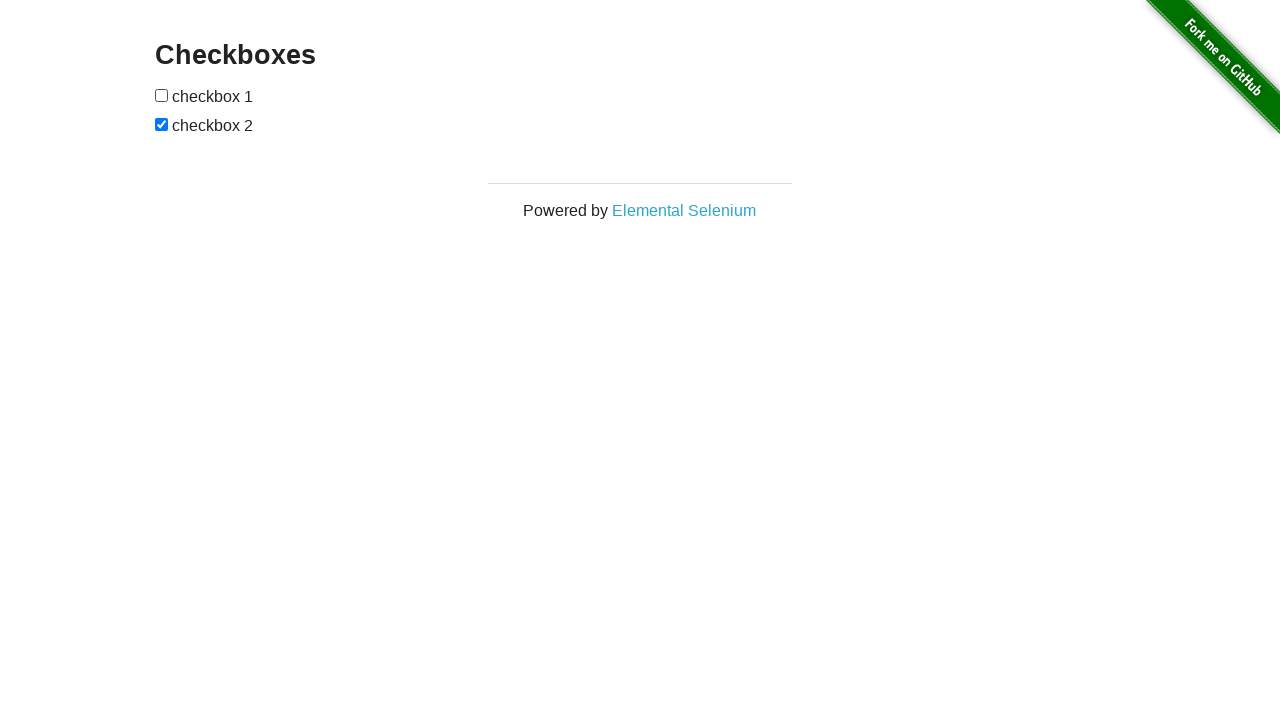